Tests window handling functionality by opening a new window, switching between parent and child windows, and verifying text content in each window

Starting URL: https://the-internet.herokuapp.com/

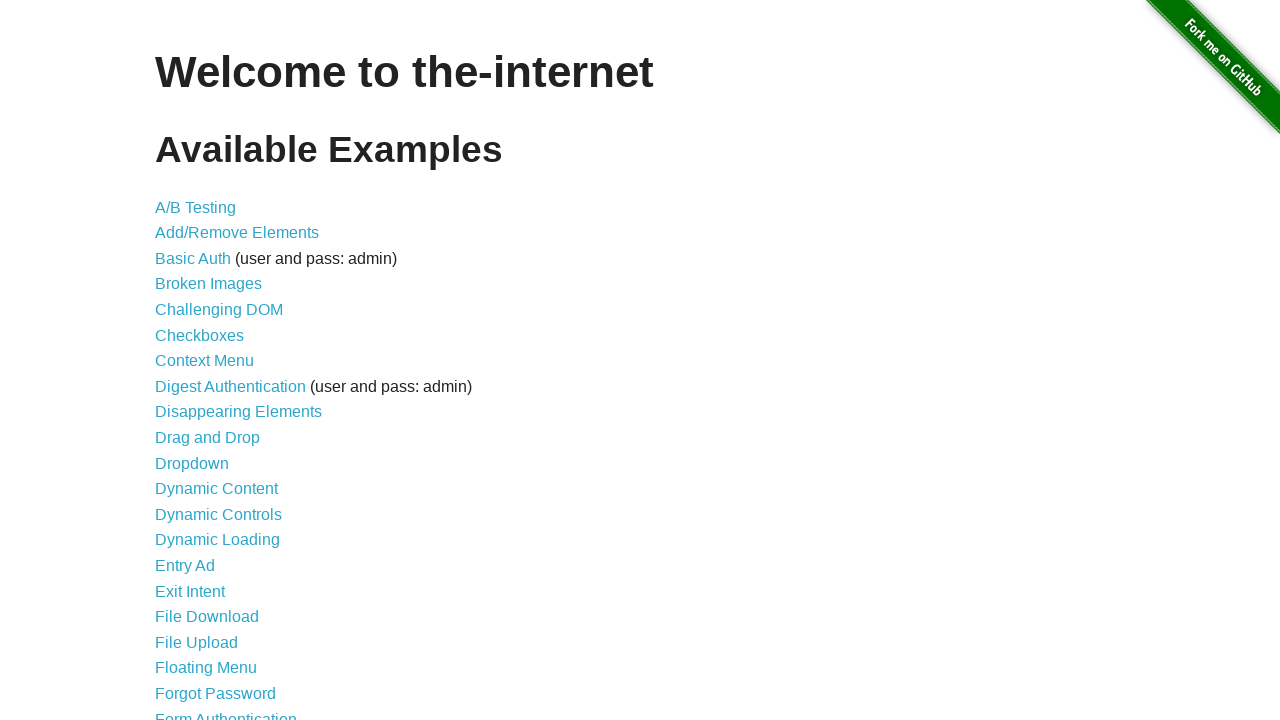

Clicked on Multiple Windows link at (218, 369) on xpath=//a[text()='Multiple Windows']
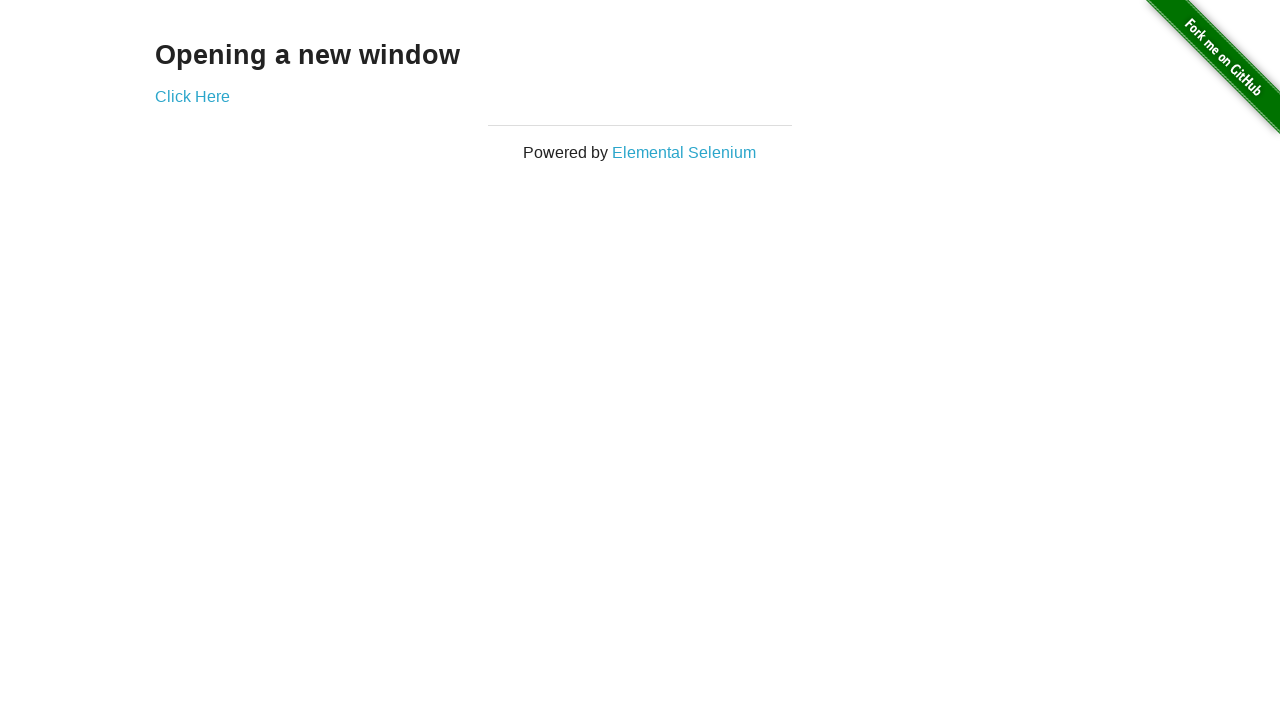

Waited for 'Click Here' link to appear
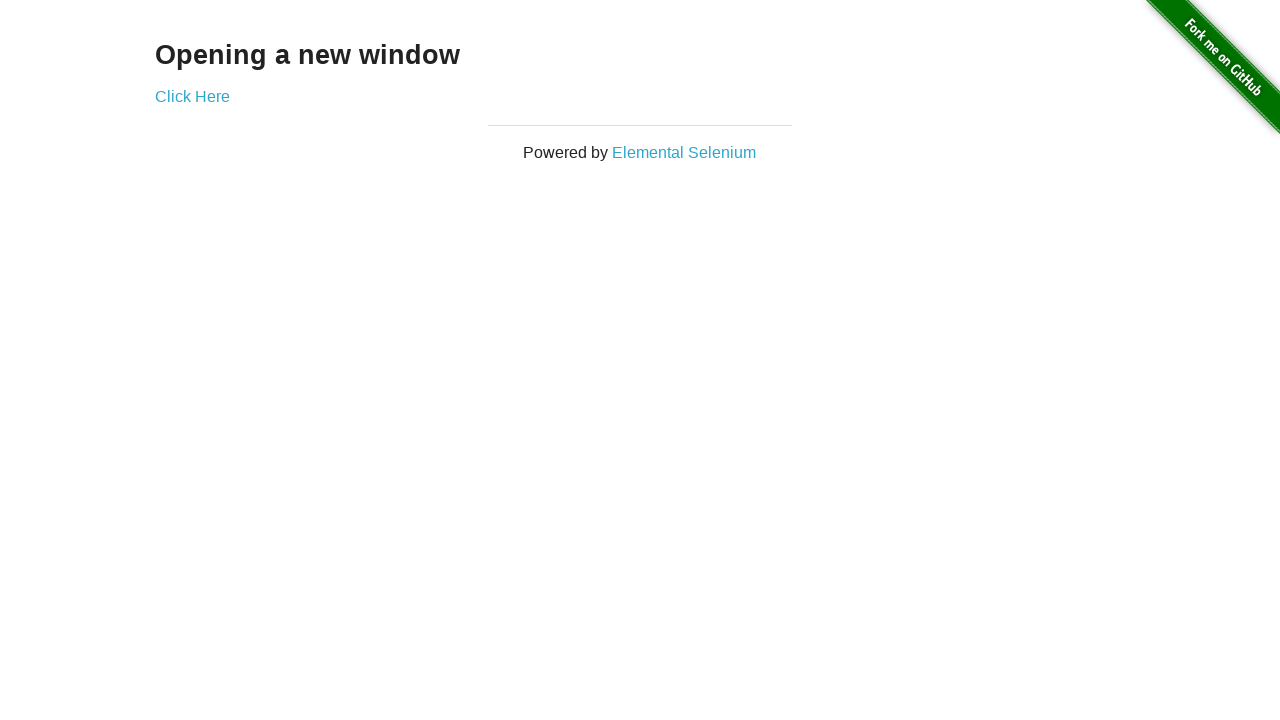

Clicked 'Click Here' link to open new window at (192, 96) on xpath=//a[text()='Click Here']
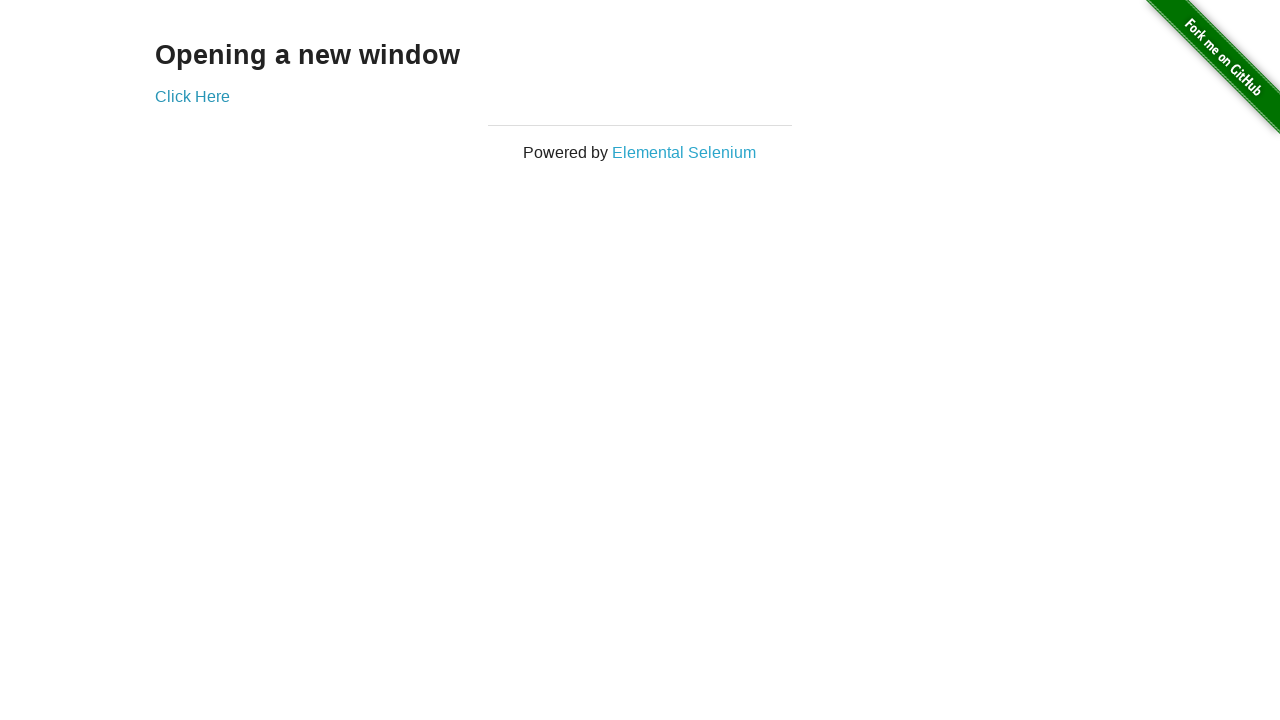

New window opened and reference captured
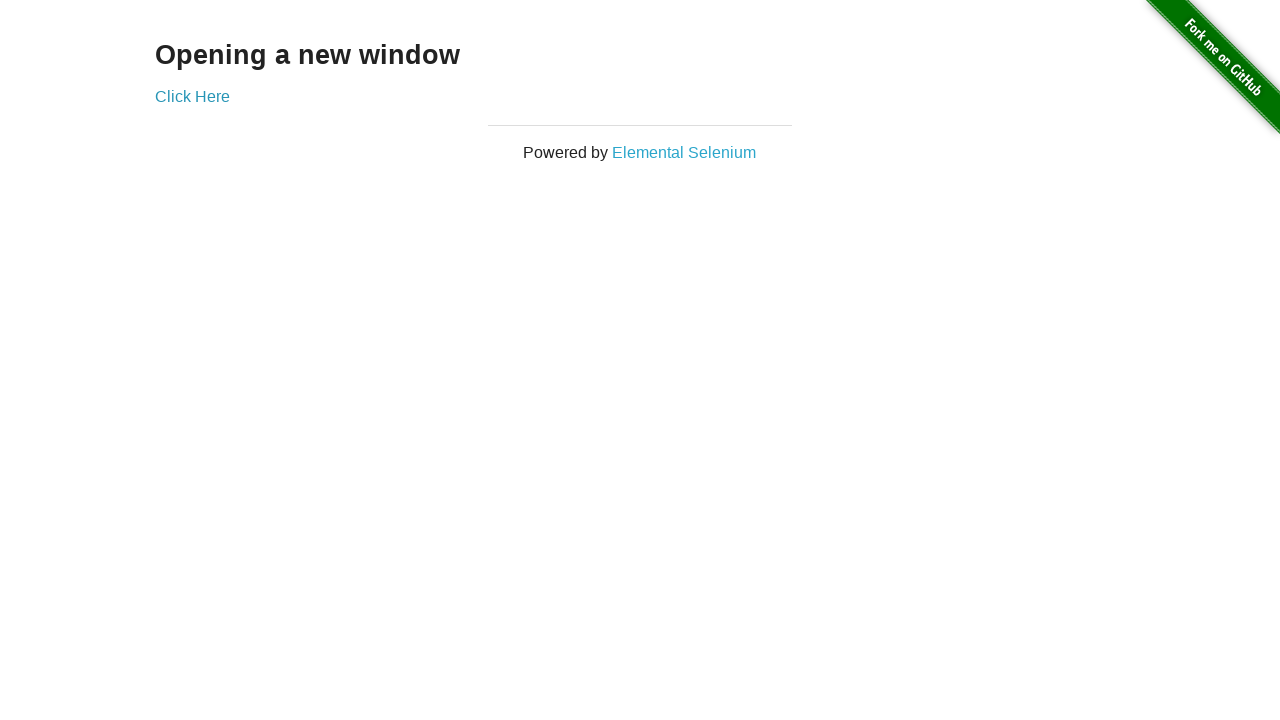

Verified 'New Window' heading in child window
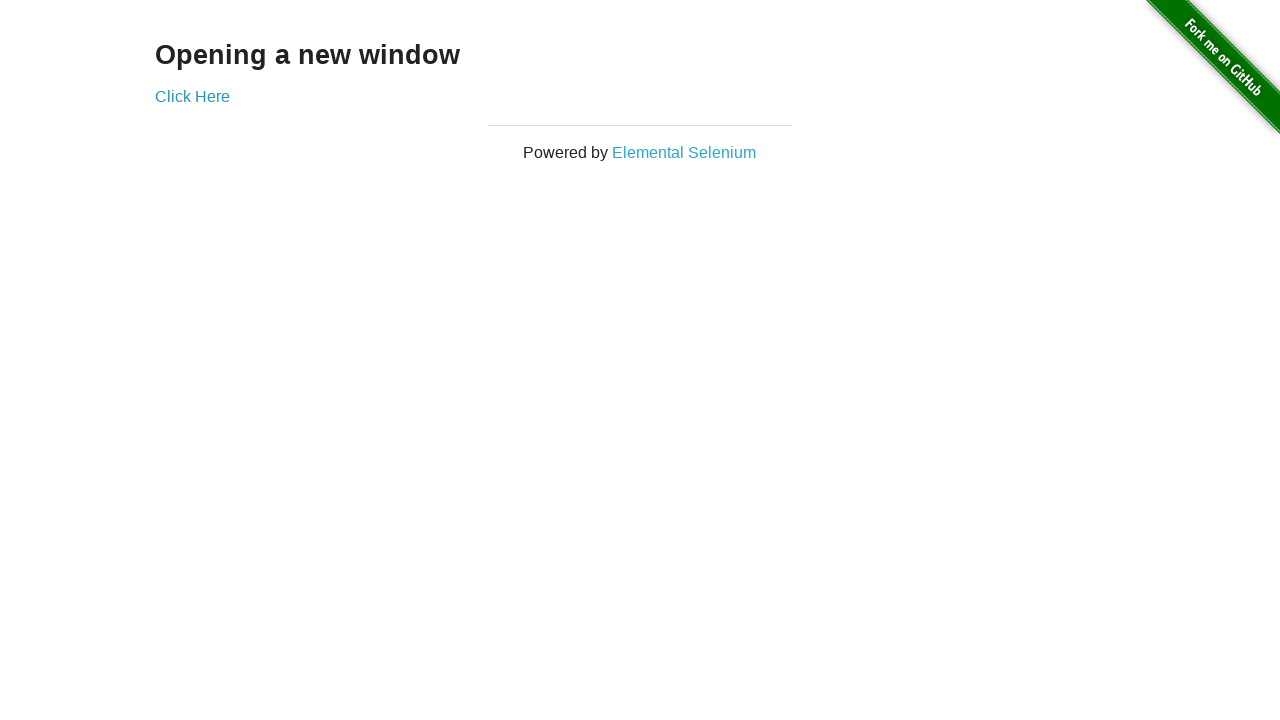

Verified 'Opening a new window' heading in parent window
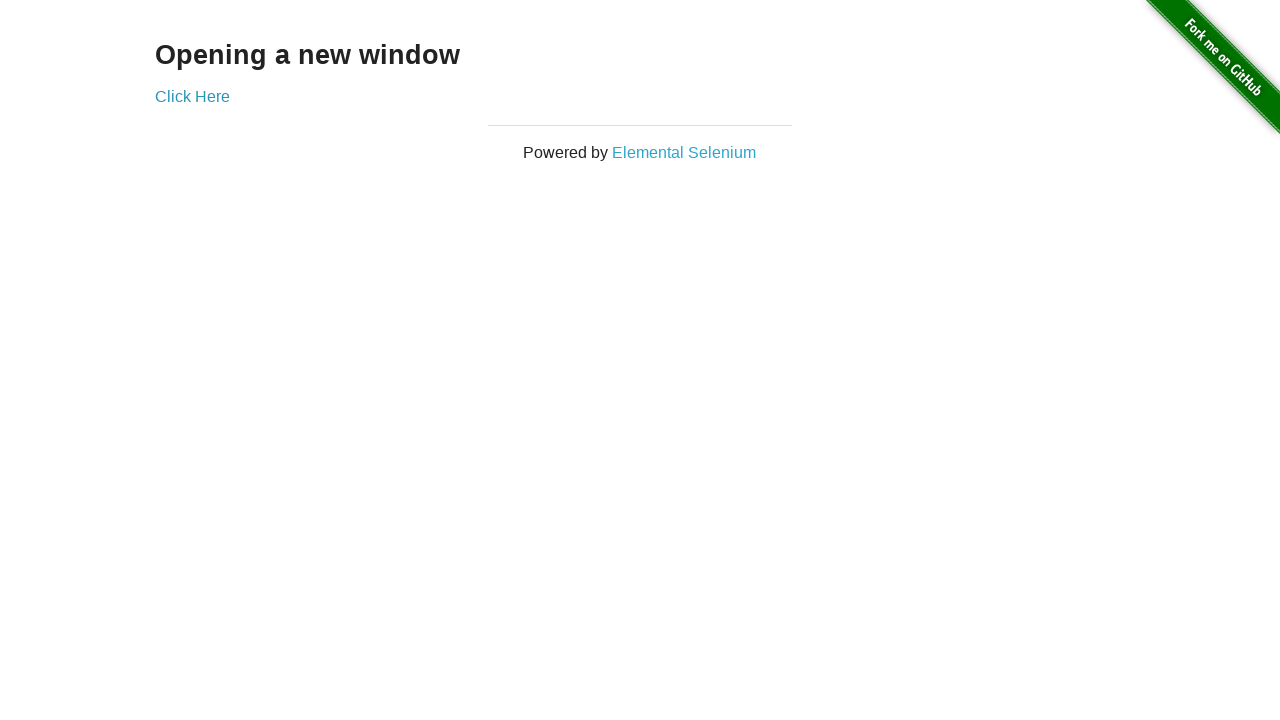

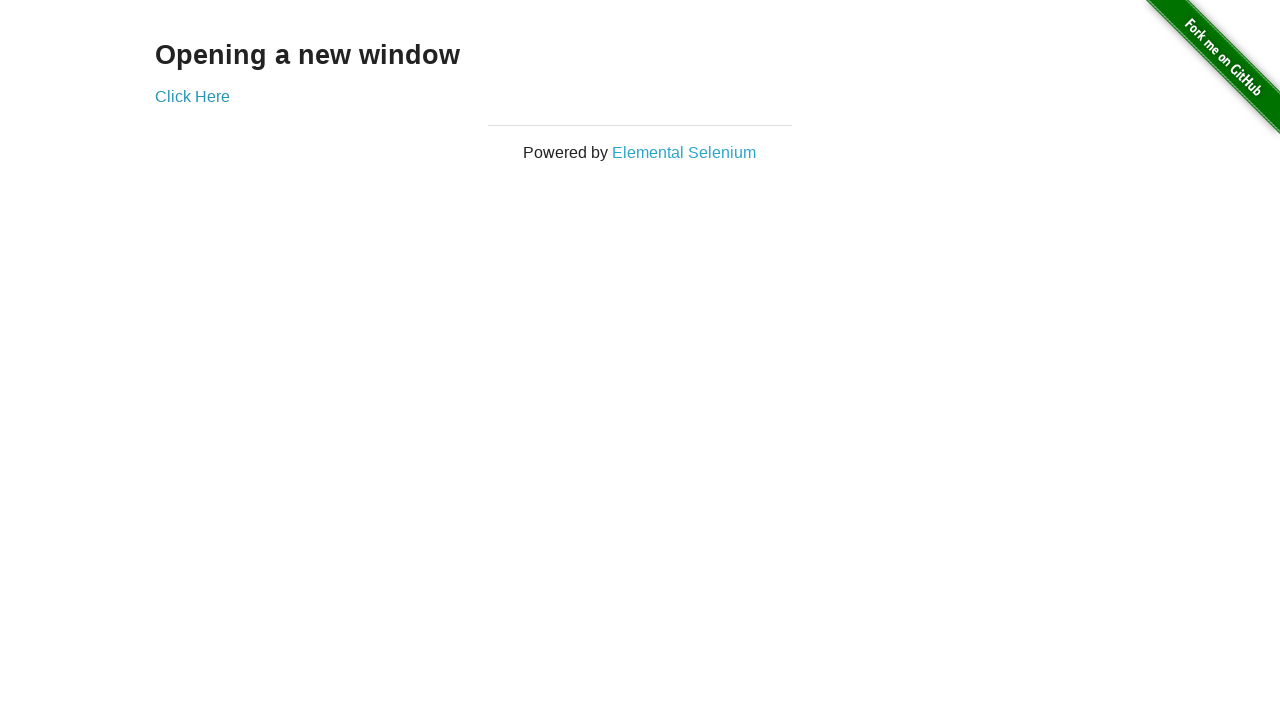